Tests search functionality on a store page by entering a search query and verifying that results are displayed

Starting URL: https://kodilla.com/pl/test/store

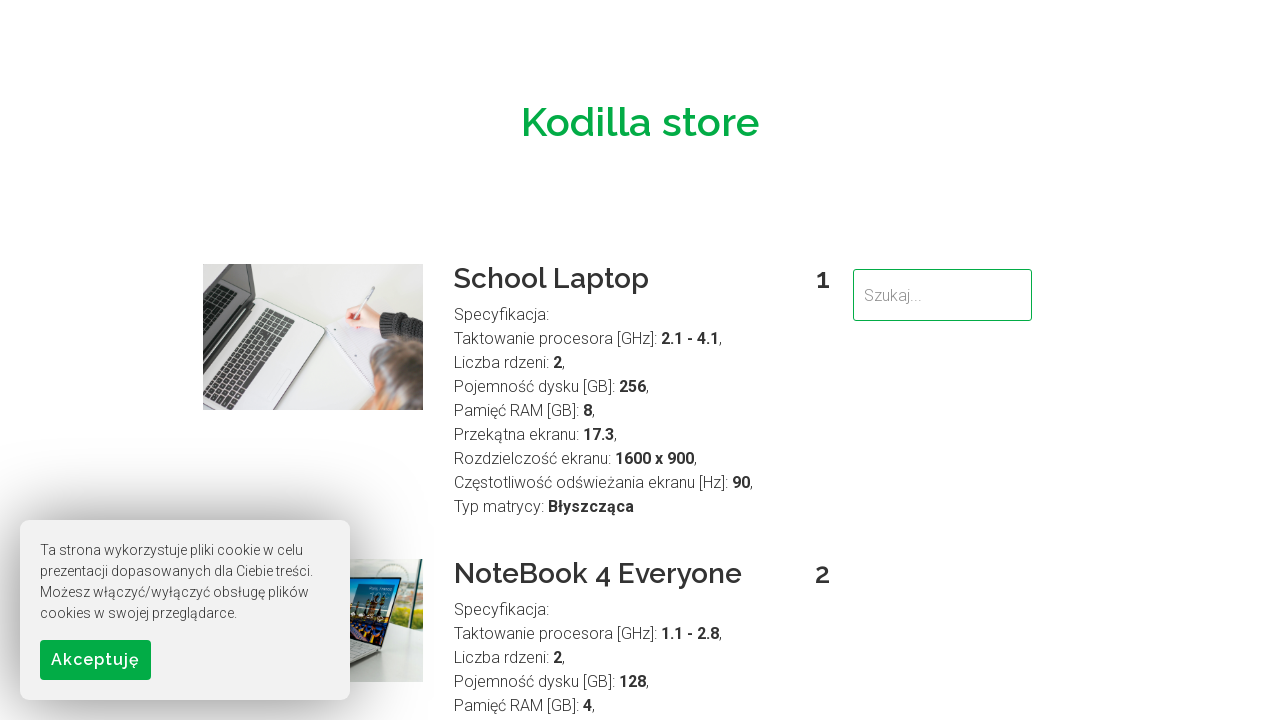

Filled search field with 'laptop' query on input[name='search']
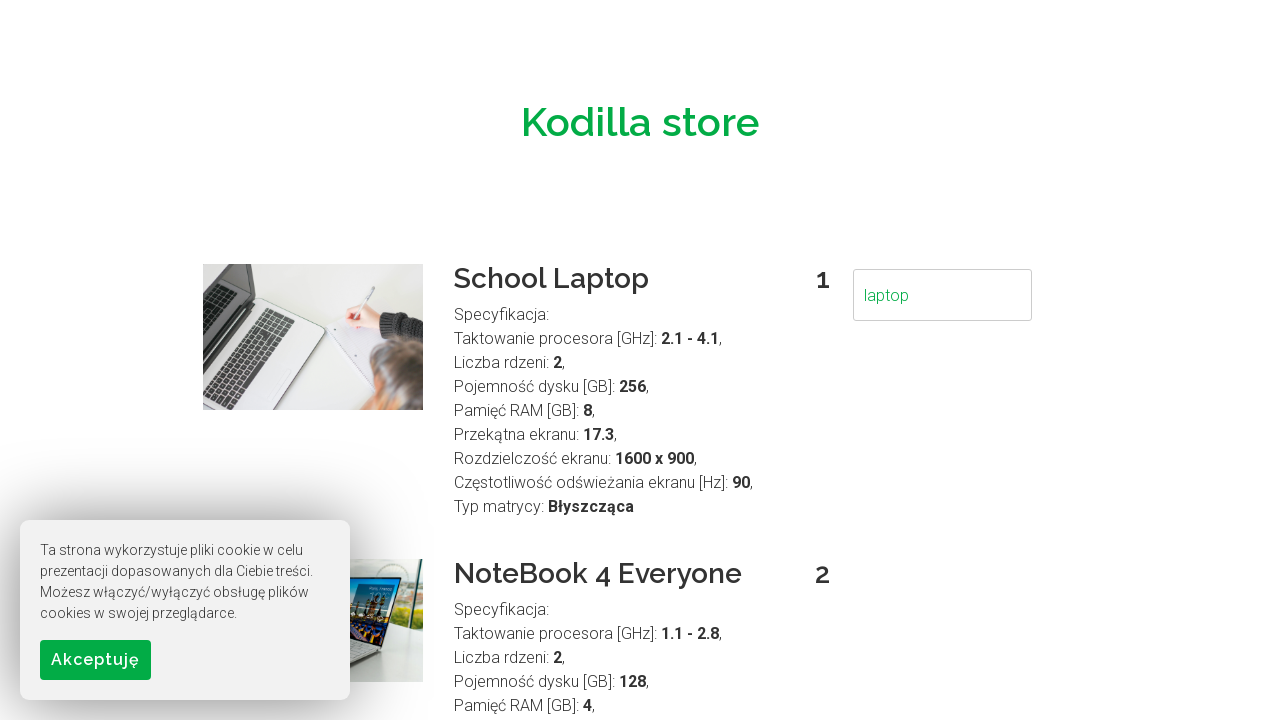

Search results appeared and loaded successfully
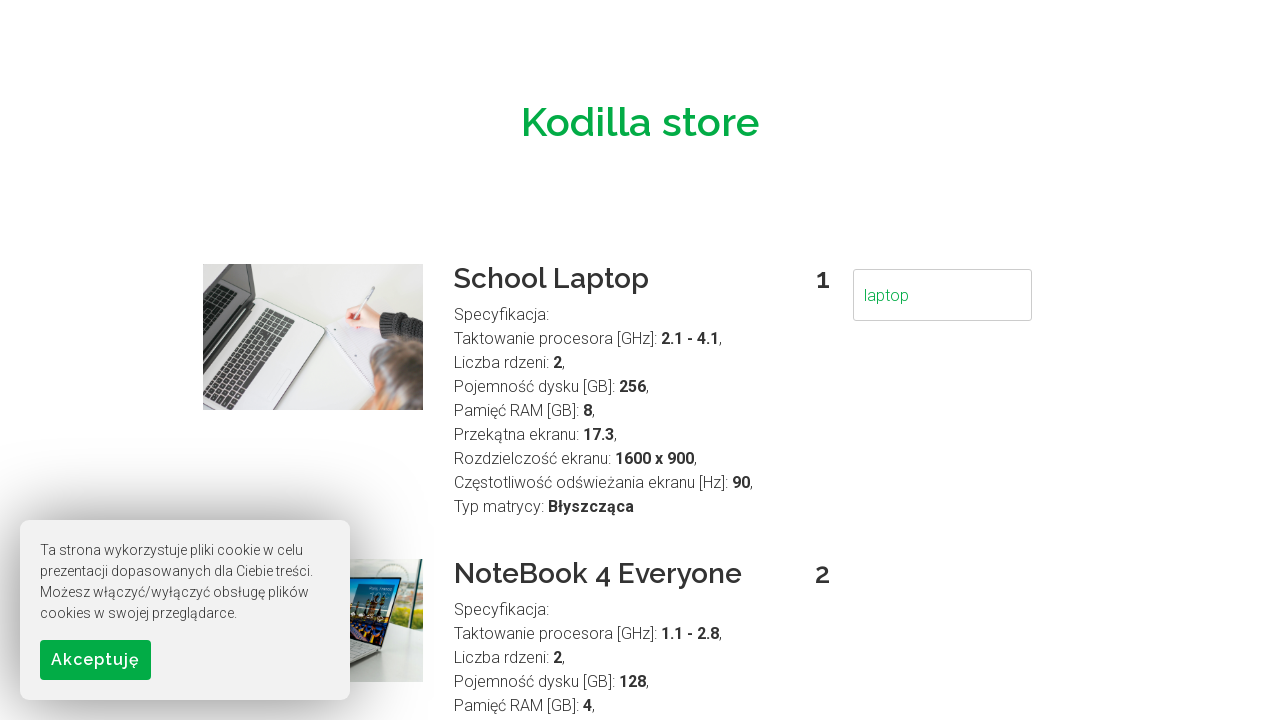

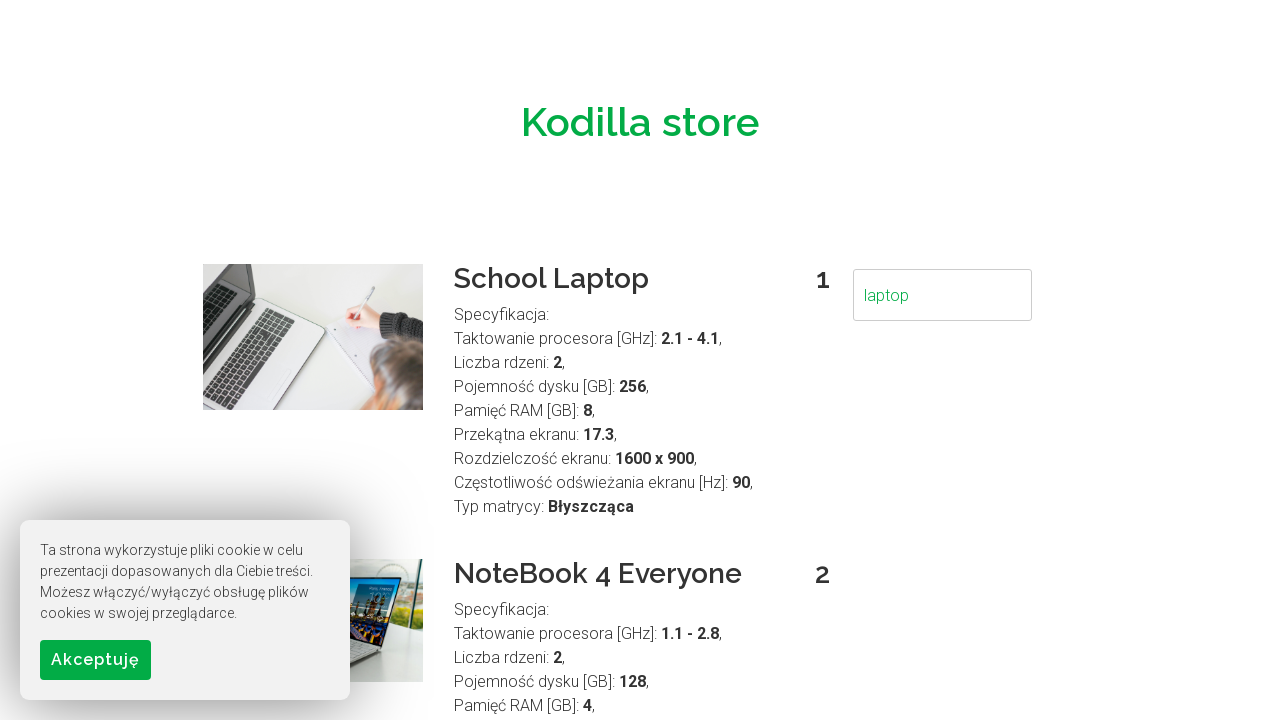